Tests that clicking the "Start Now" button redirects to the next step of the holiday entitlement calculator

Starting URL: https://www.gov.uk/calculate-your-holiday-entitlement

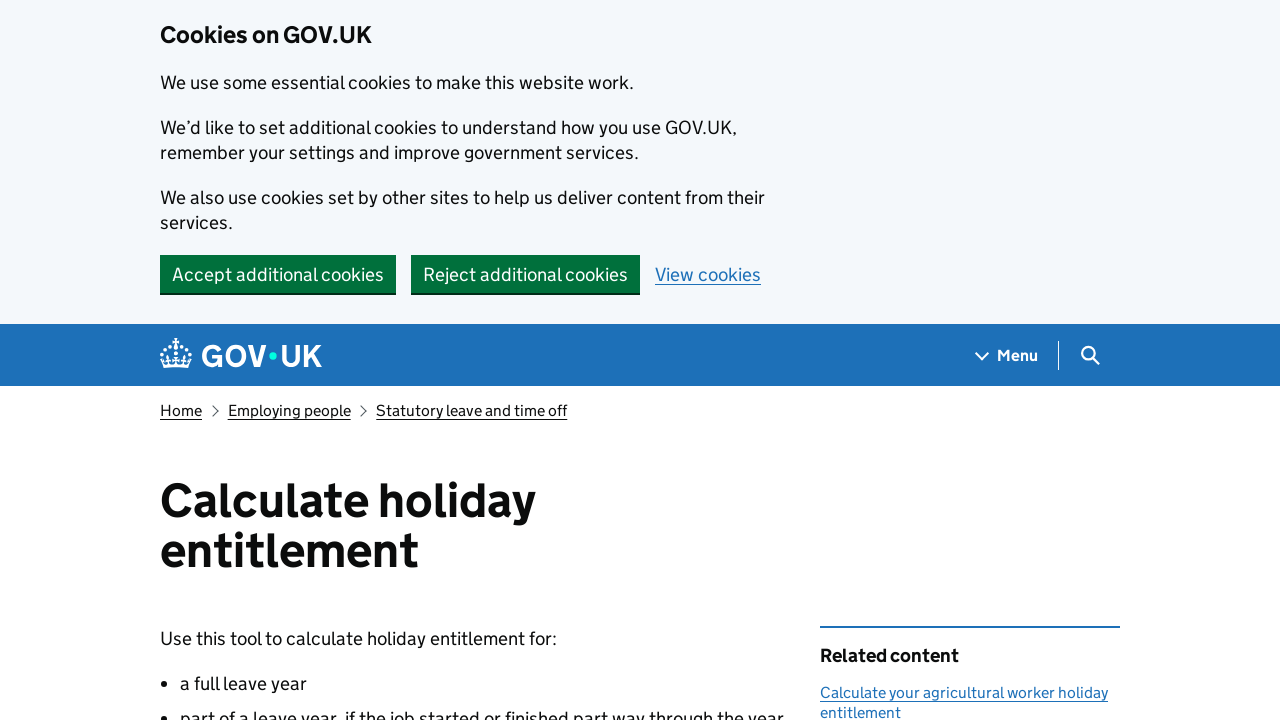

Navigated to holiday entitlement calculator home page
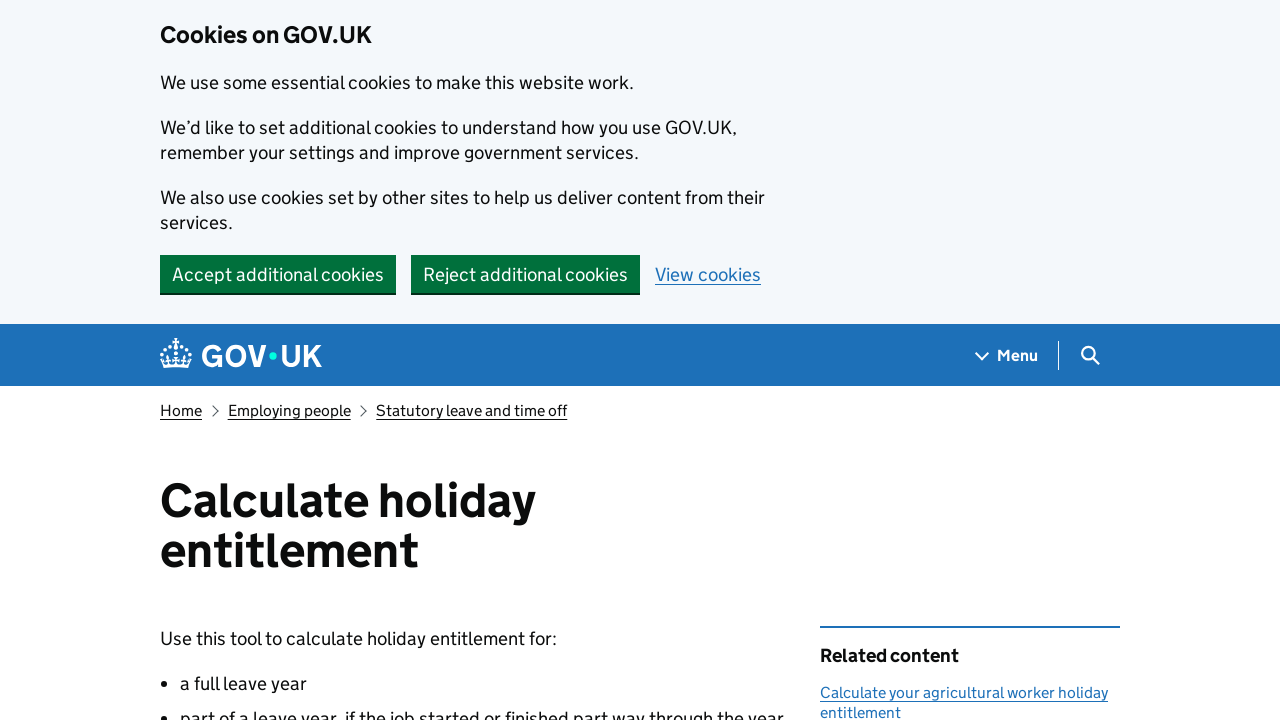

Clicked the 'Start Now' button at (238, 360) on internal:role=button[name="Start Now"i]
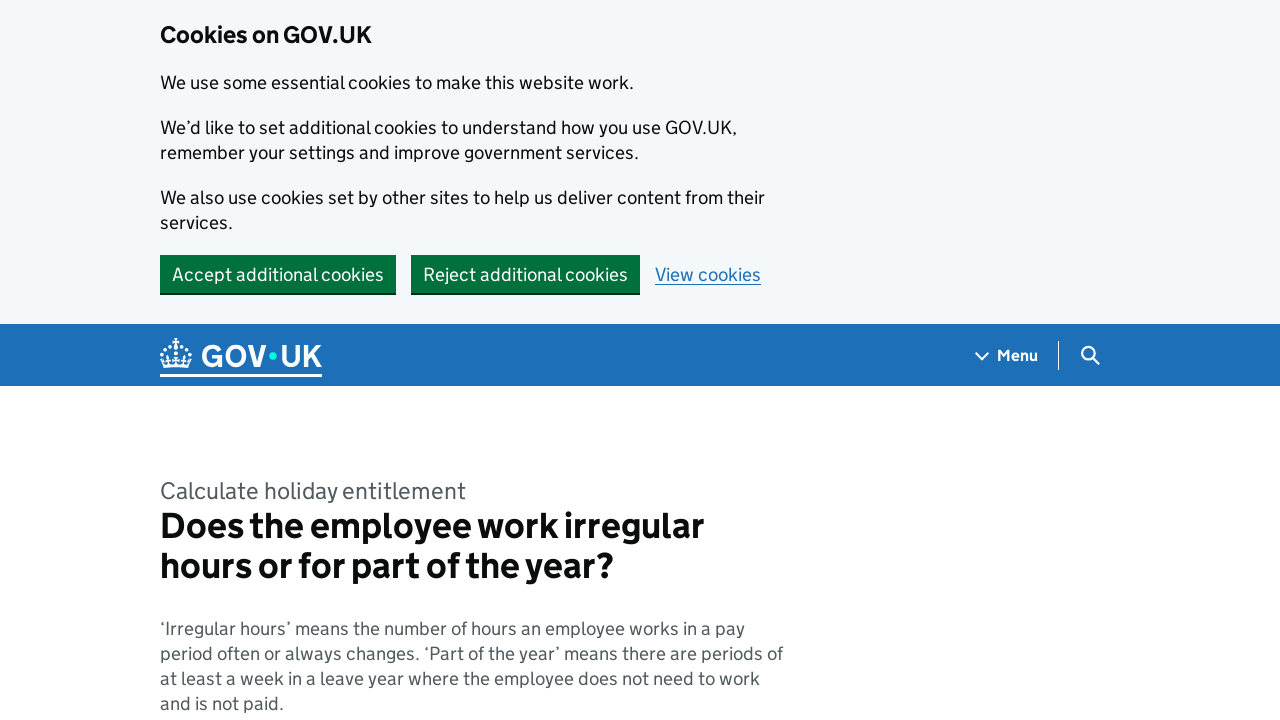

Successfully redirected to next step of holiday entitlement calculator
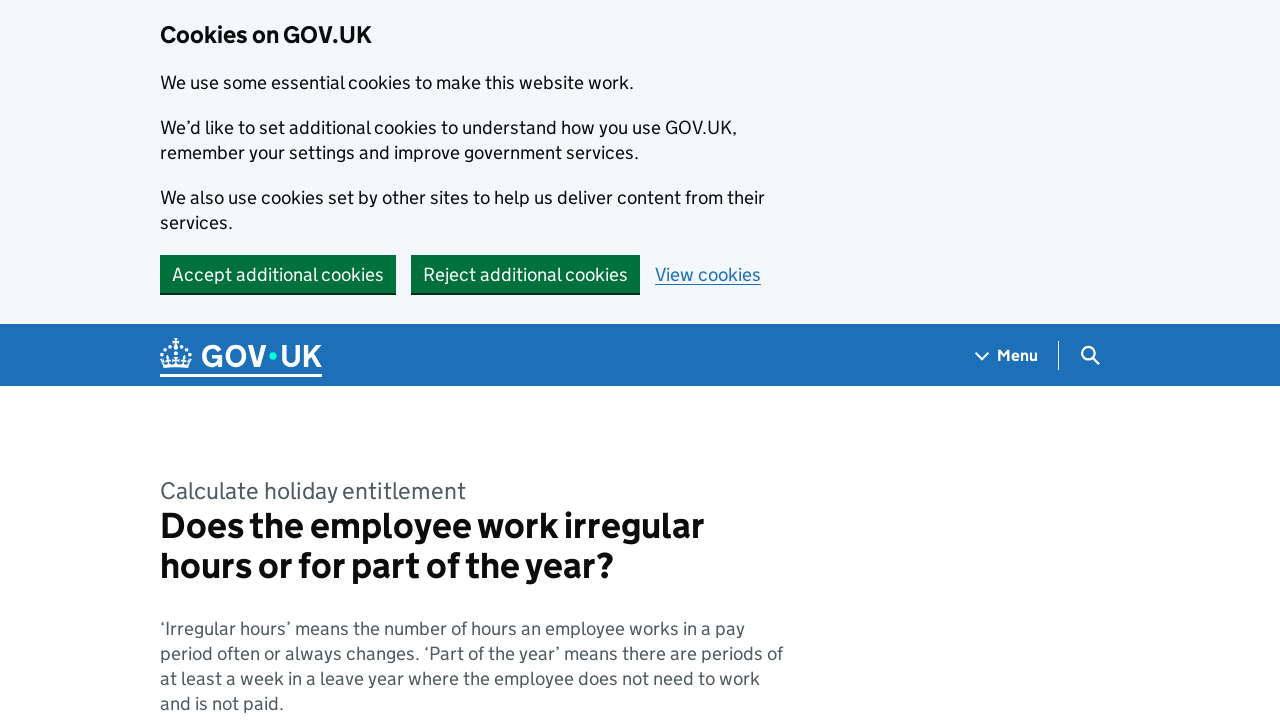

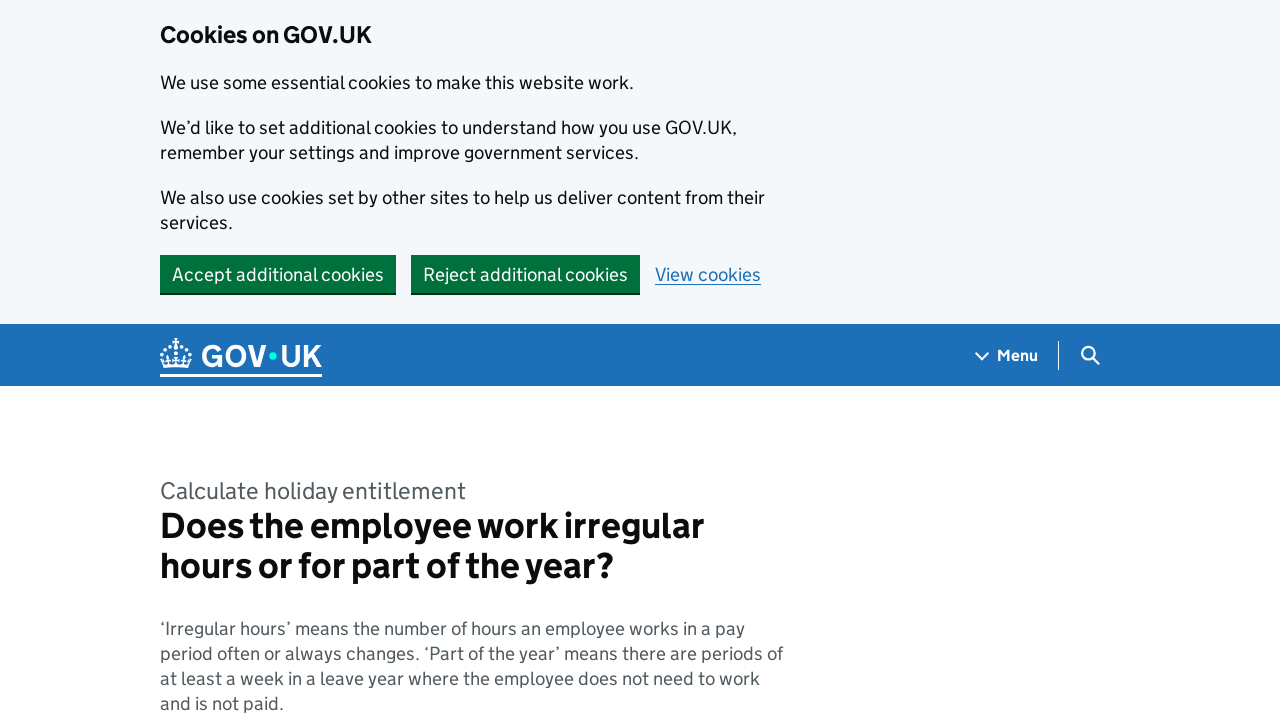